Tests a registration form by filling in first name, last name, and email fields, then submitting the form and verifying a success message is displayed.

Starting URL: https://suninjuly.github.io/registration2.html

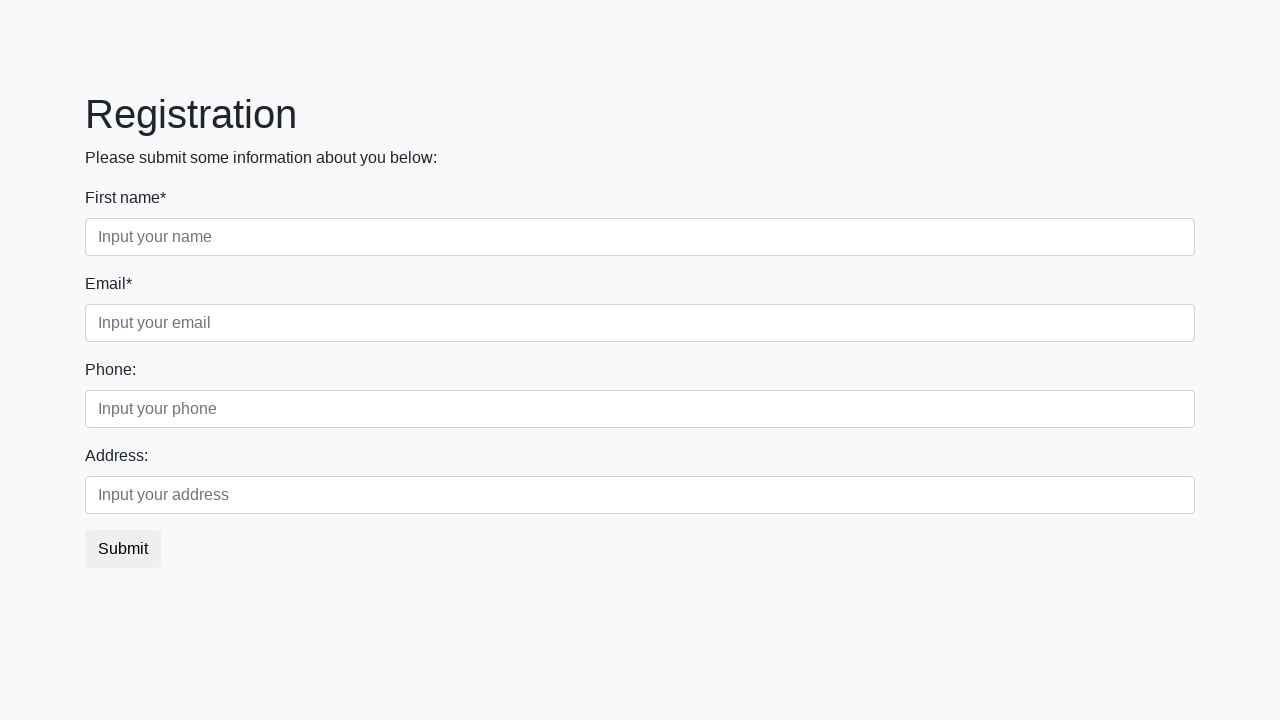

Filled first name field with 'Smolensk' on .first
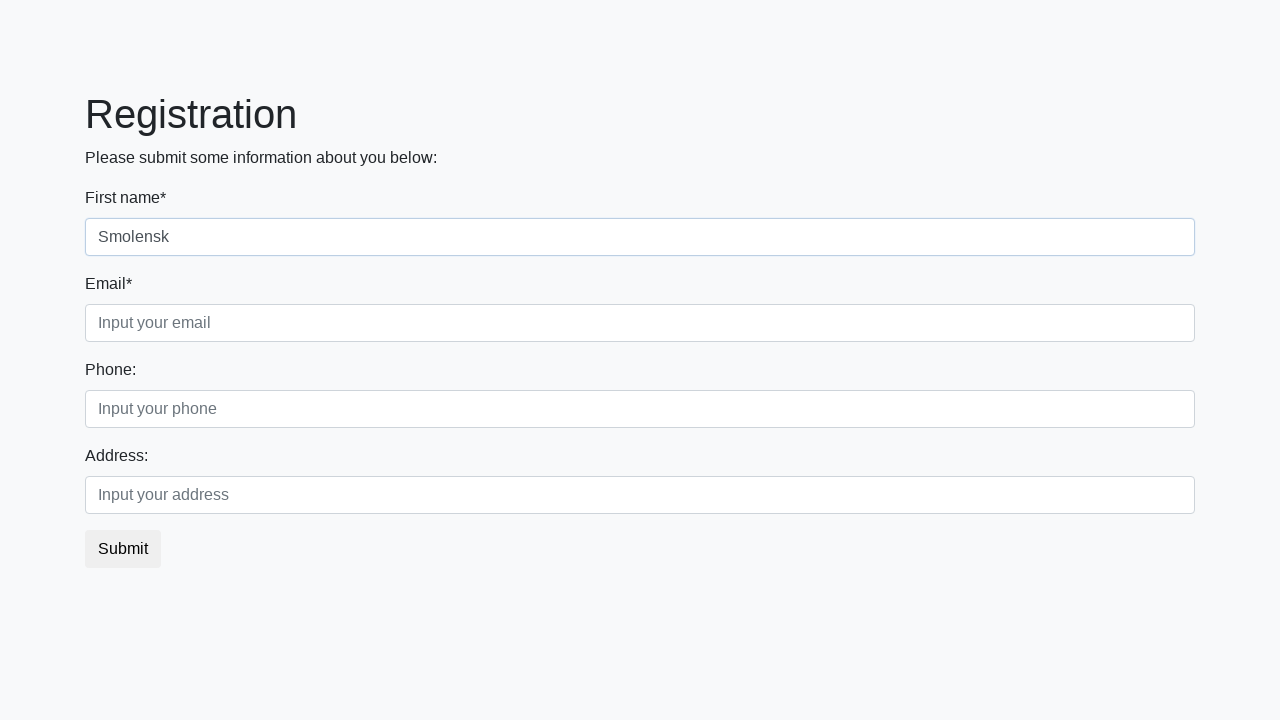

Filled last name field with 'Ivanov' on .second
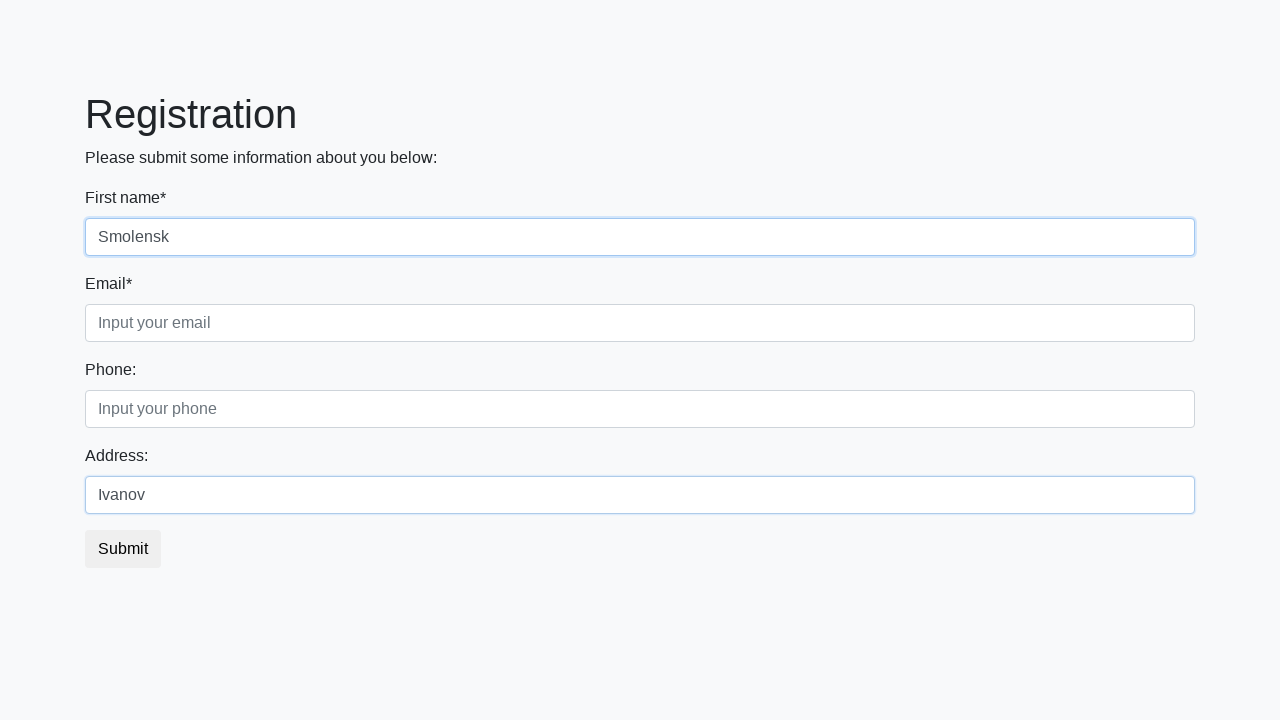

Filled email field with 'Ivanov@Smolensk.ru' on .third
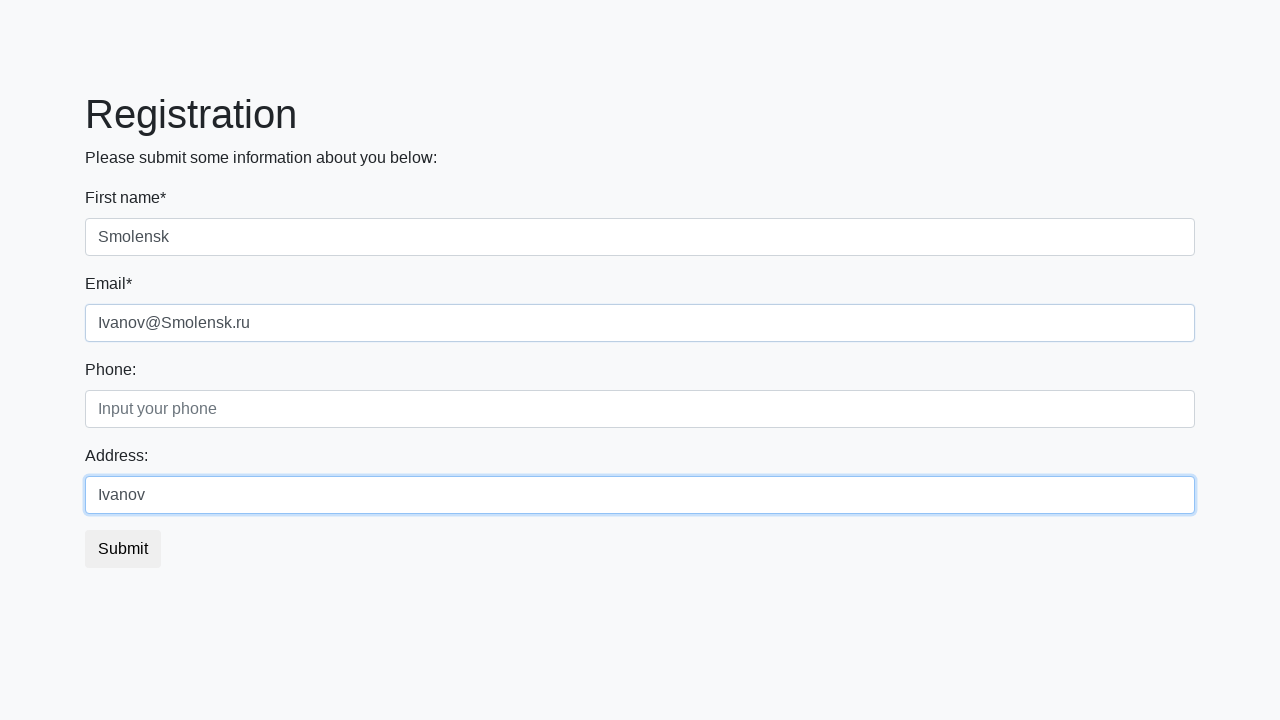

Clicked submit button to register at (123, 549) on button.btn
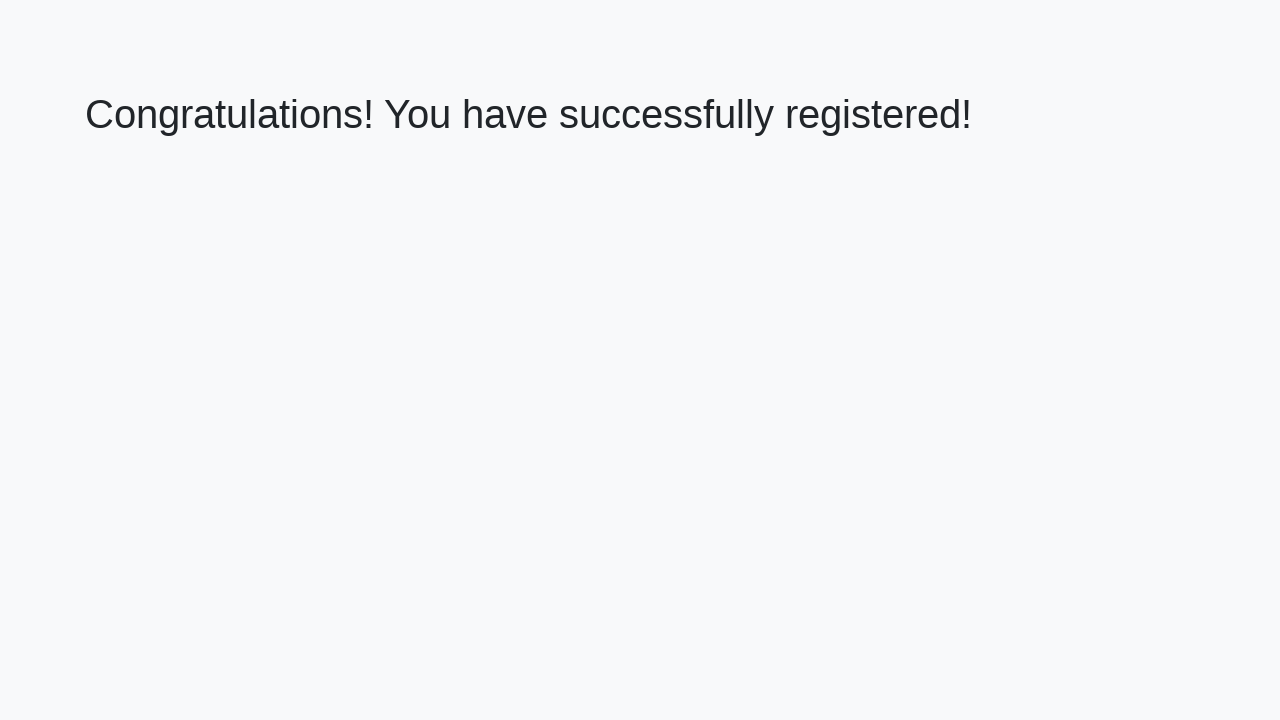

Success message header loaded
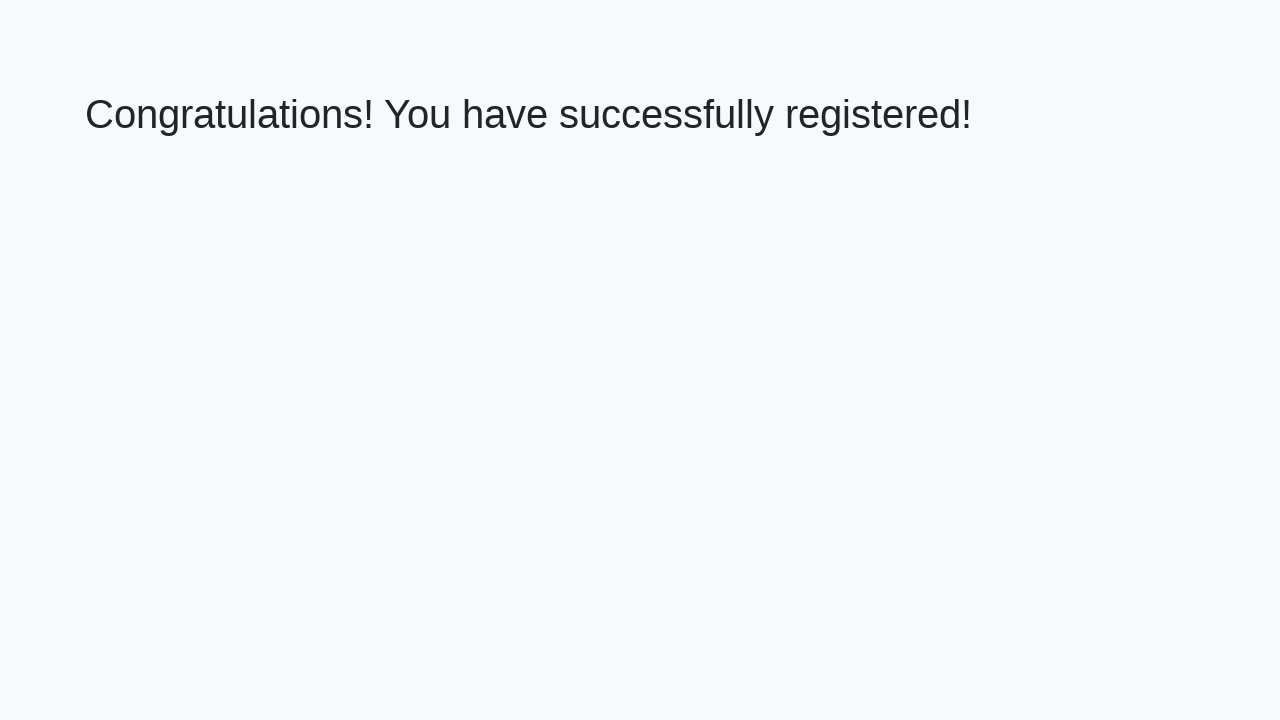

Retrieved success message text
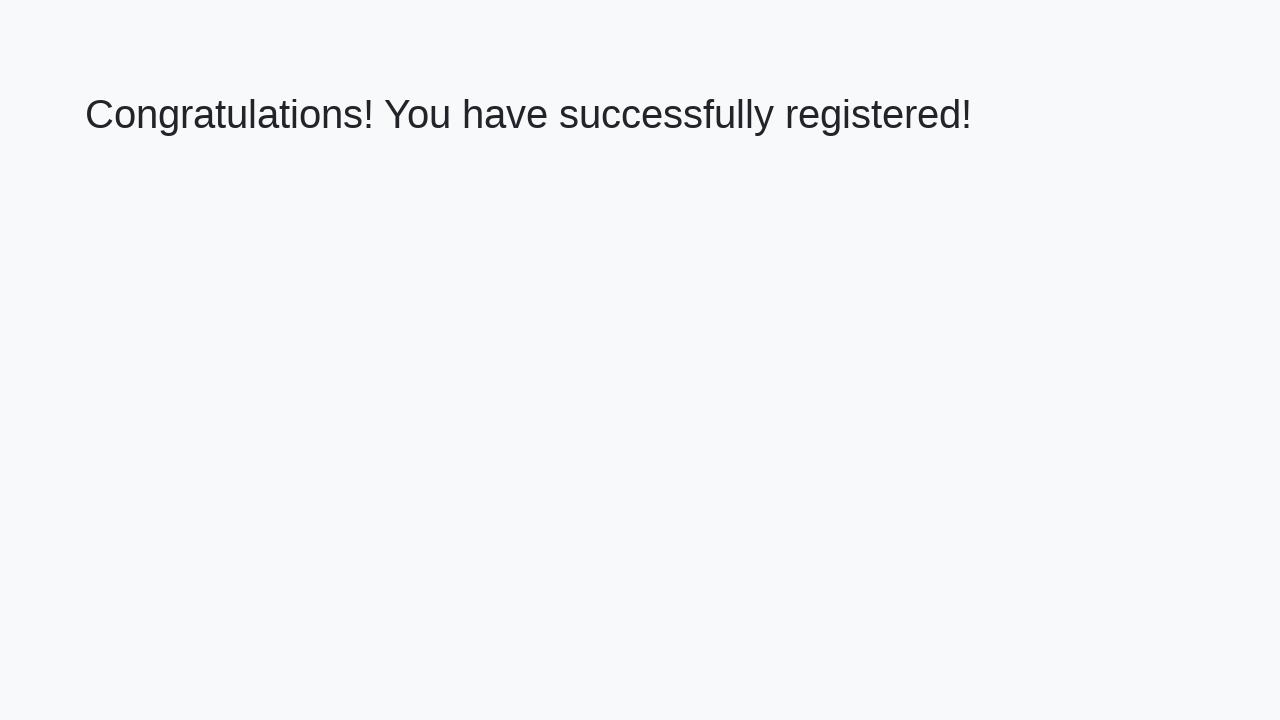

Verified success message: 'Congratulations! You have successfully registered!'
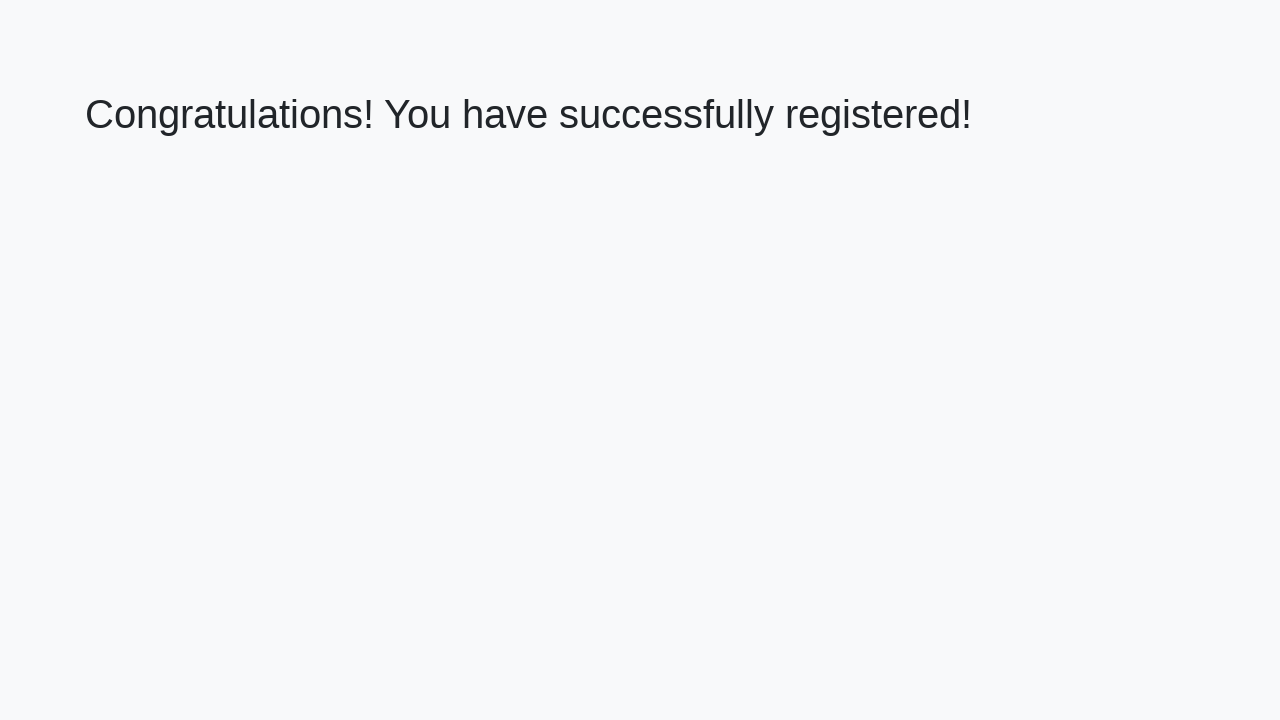

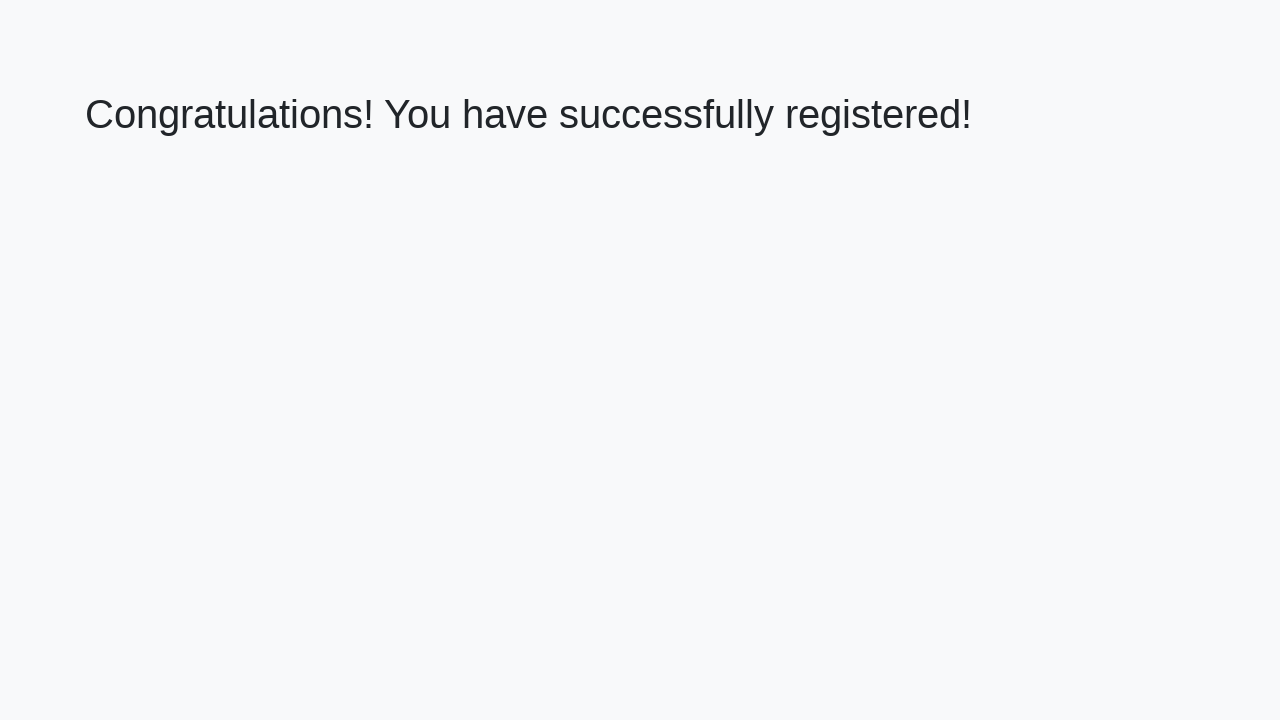